Tests typing into a text input and confirming that a slider moves in response

Starting URL: https://www.leafground.com/

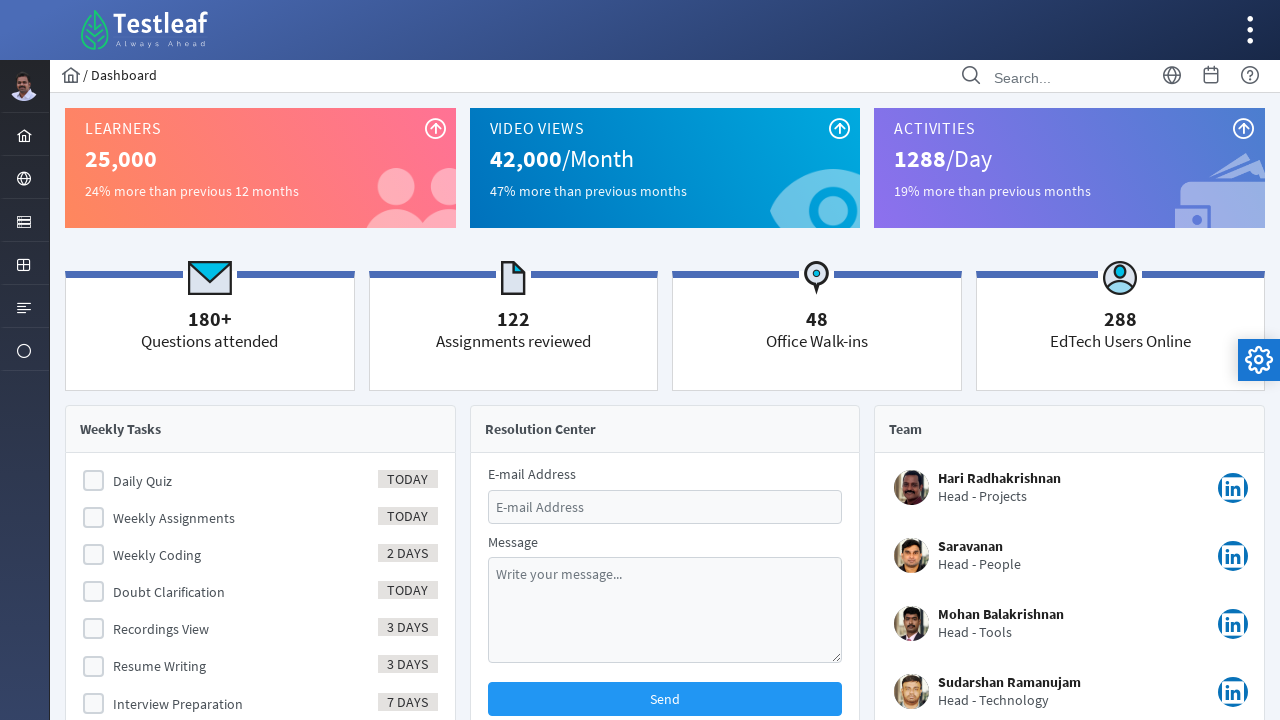

Clicked on Elements menu at (24, 222) on xpath=//i[@class='pi pi-server layout-menuitem-icon']
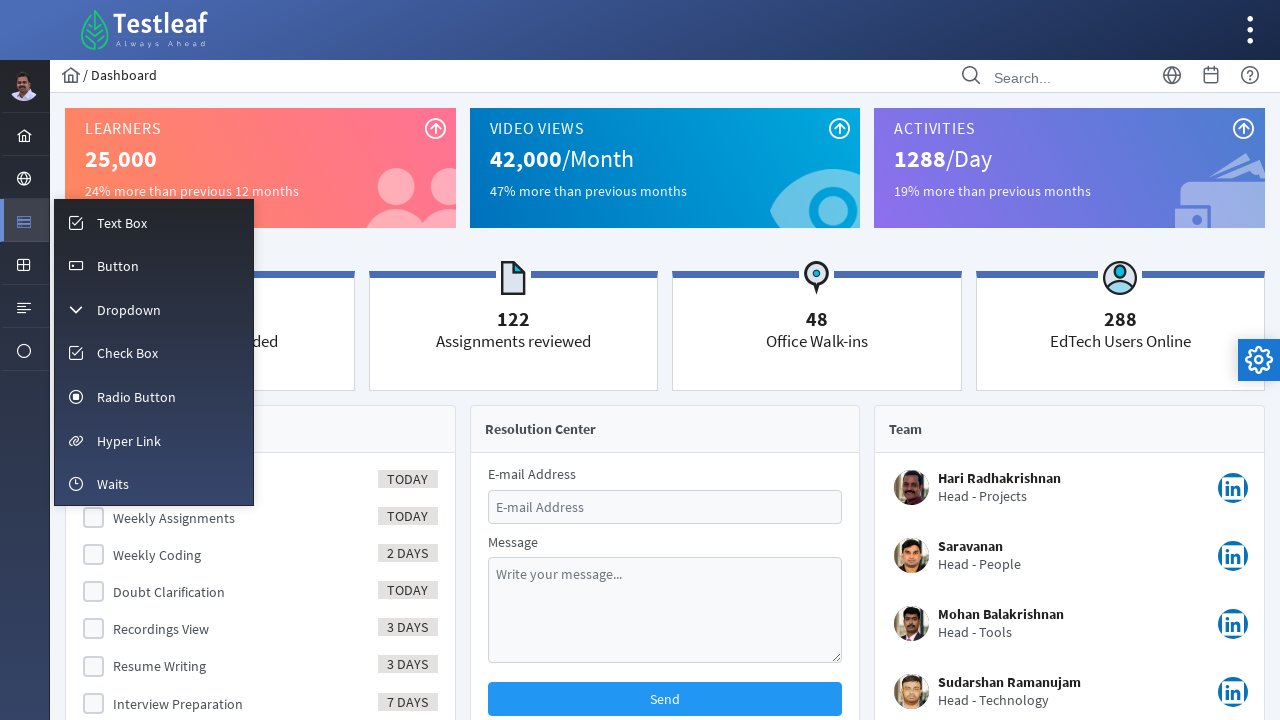

Clicked on Text Box submenu at (122, 223) on xpath=//span[text()='Text Box']
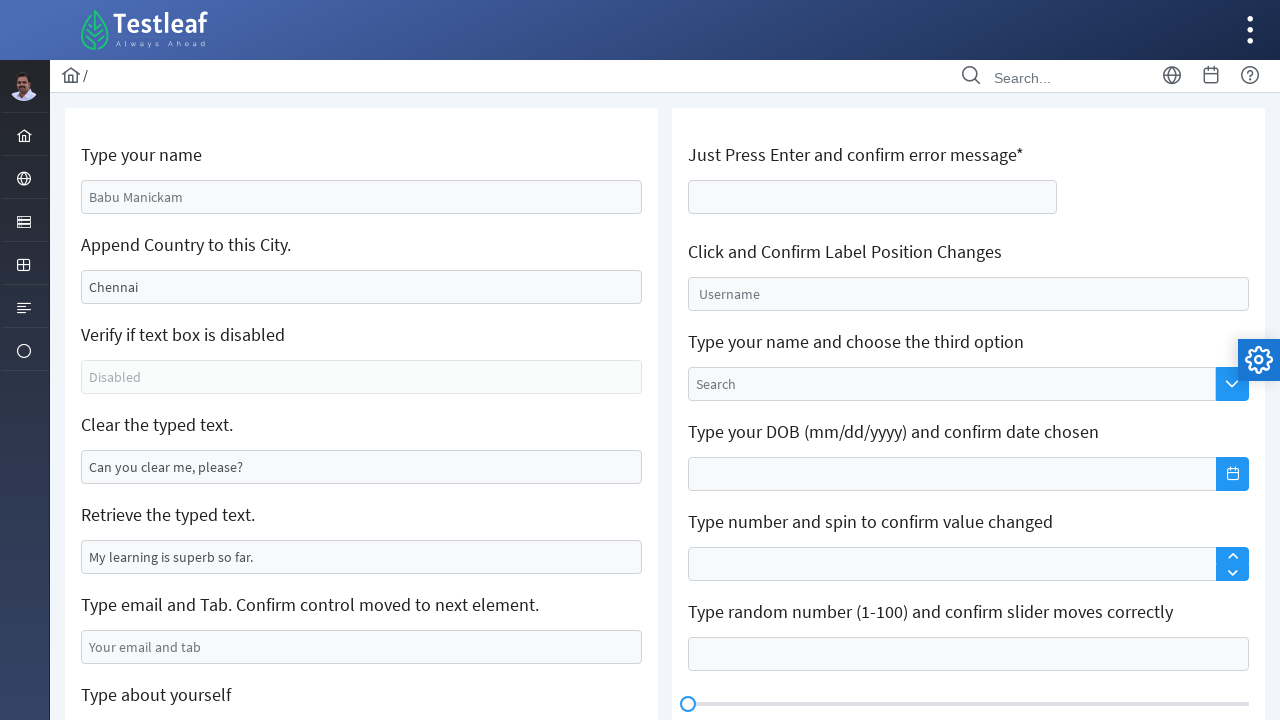

Typed '23' into the number input field and confirmed slider moved in response on #j_idt106\:j_idt118_input
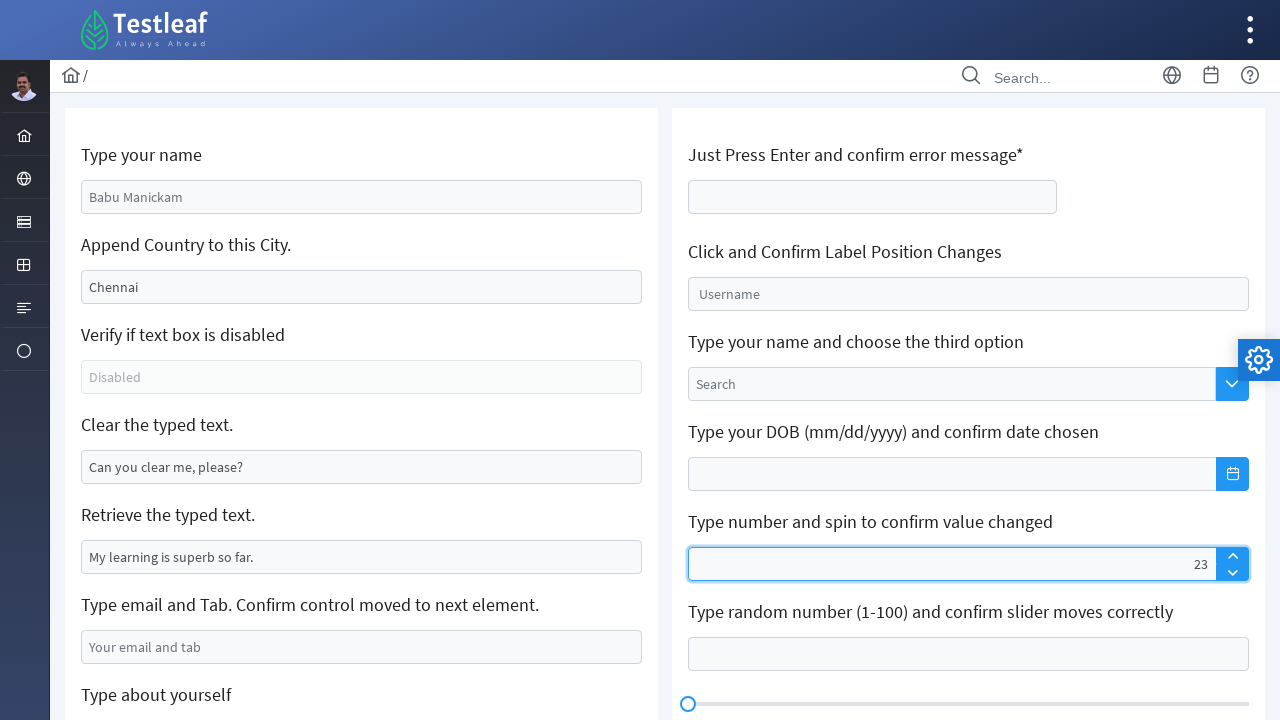

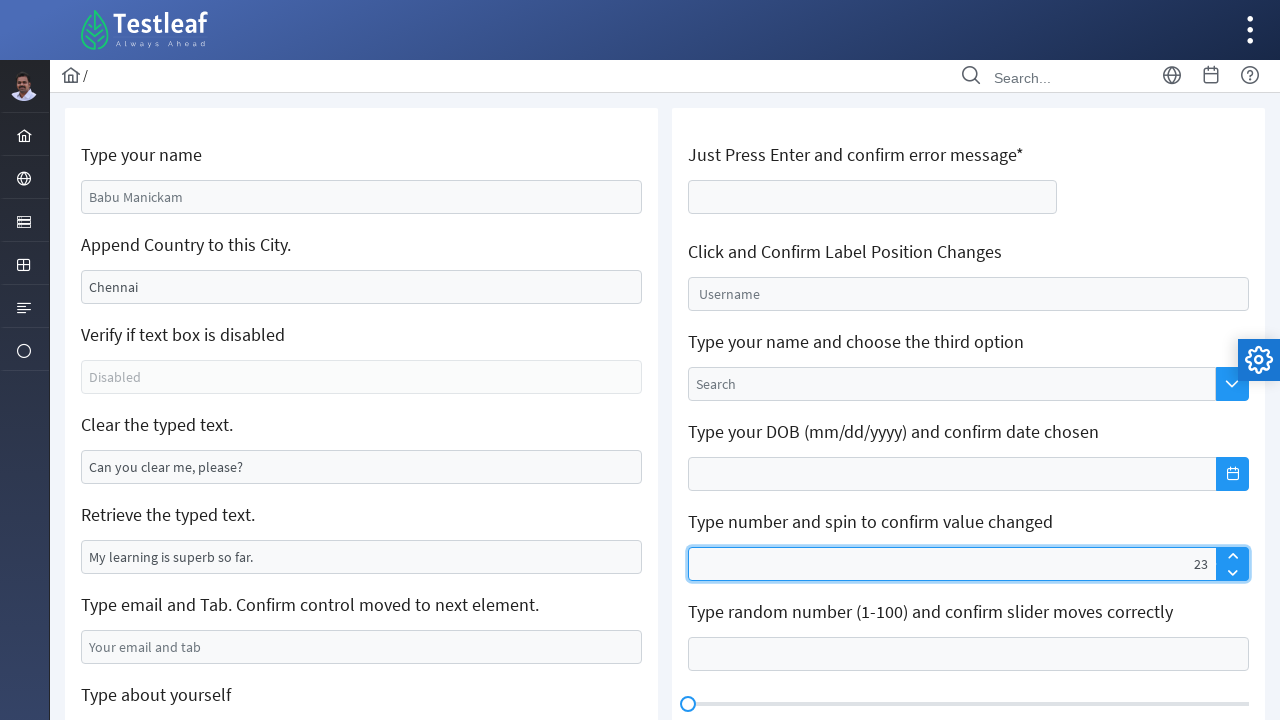